Tests checkbox functionality by clicking to check a checkbox, verifying it's selected, clicking to uncheck it, verifying it's unselected, and counting the total number of checkboxes on the page.

Starting URL: https://rahulshettyacademy.com/AutomationPractice/

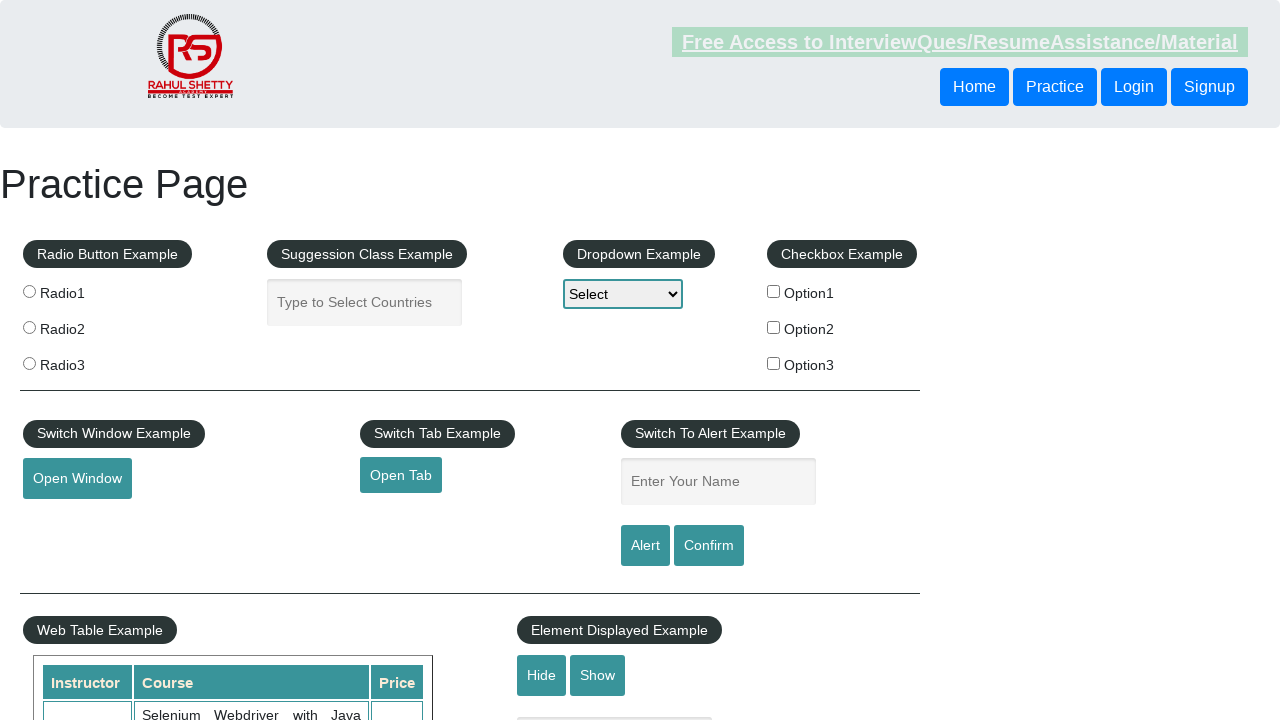

Navigated to AutomationPractice page
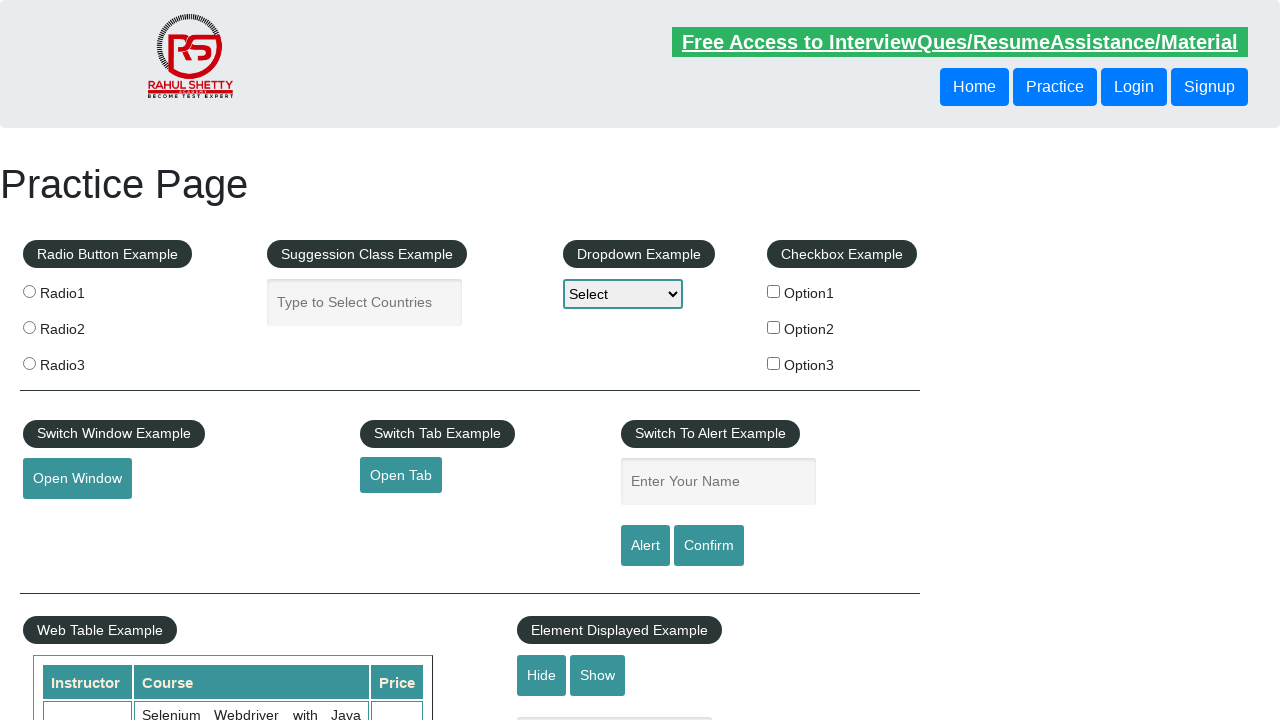

Located first checkbox element (#checkBoxOption1)
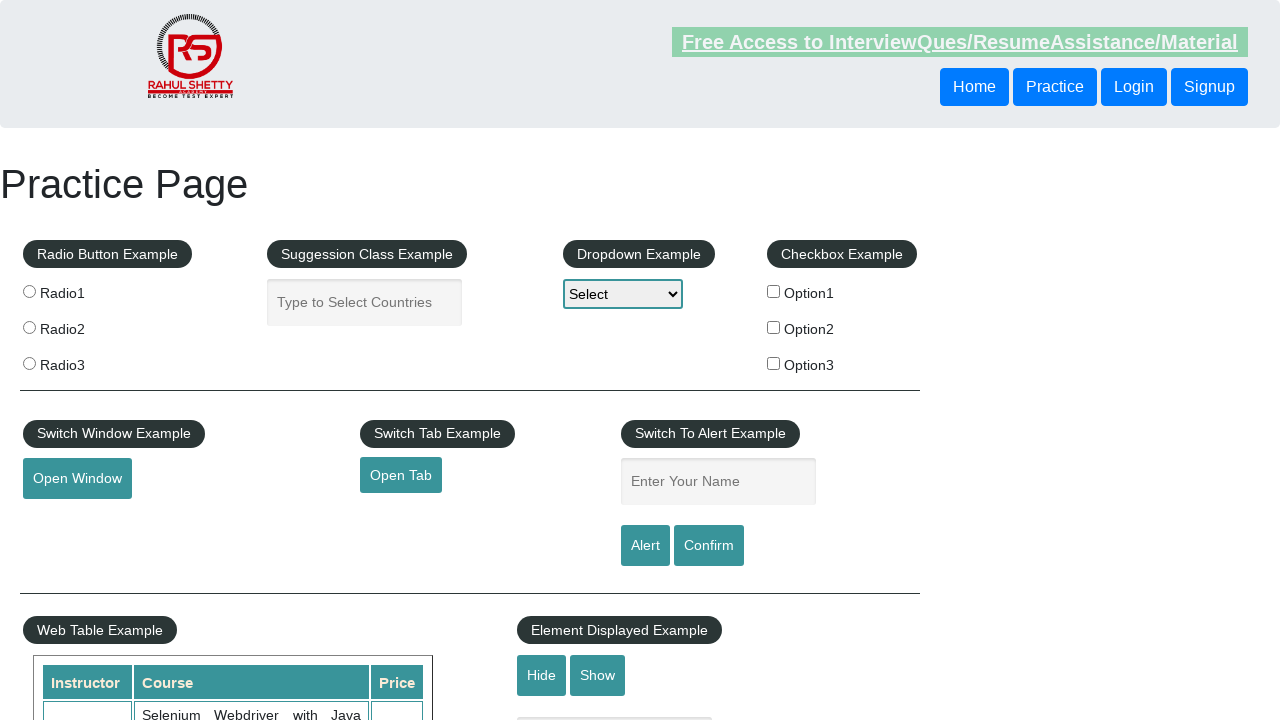

Clicked checkbox to check it at (774, 291) on #checkBoxOption1
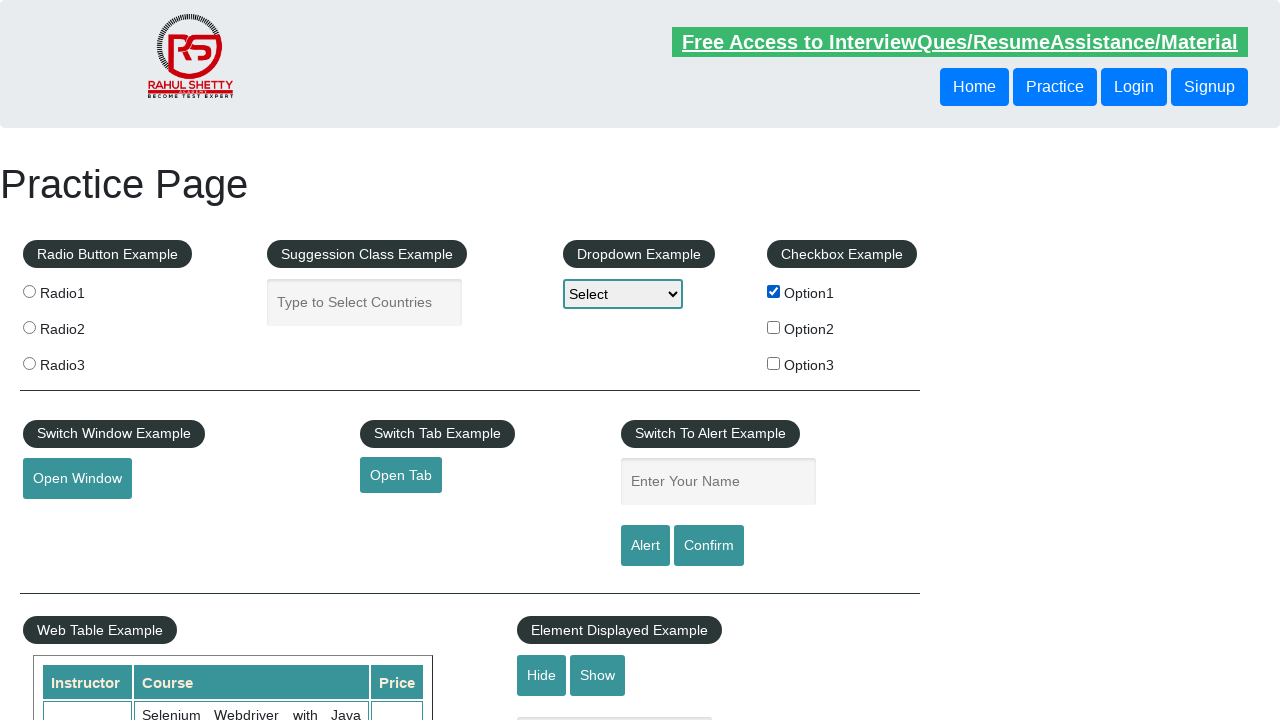

Verified checkbox is checked
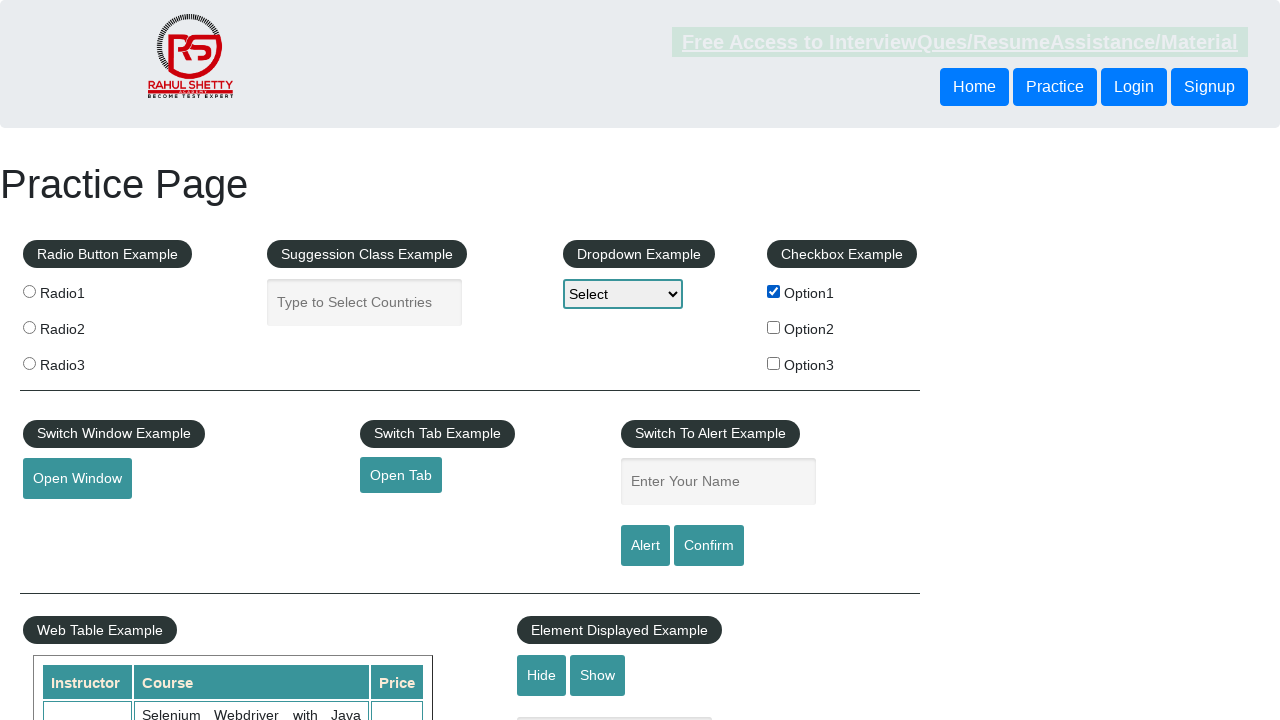

Waited 1 second
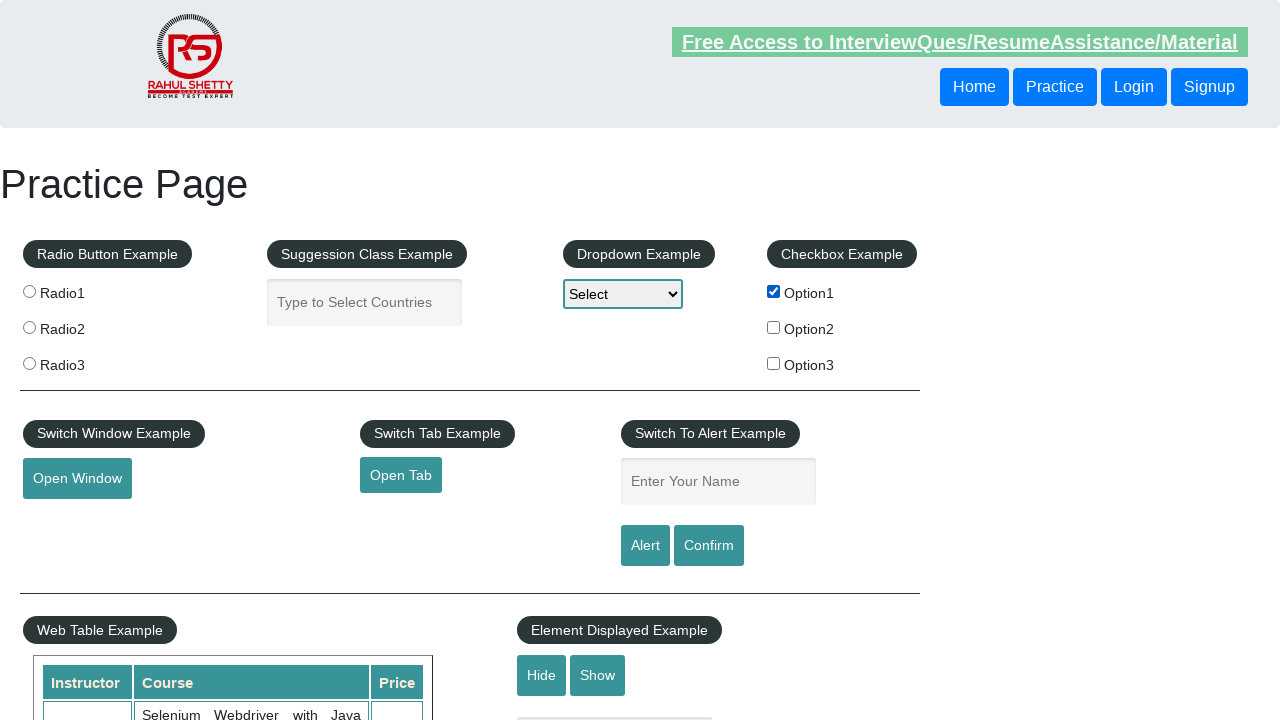

Clicked checkbox to uncheck it at (774, 291) on #checkBoxOption1
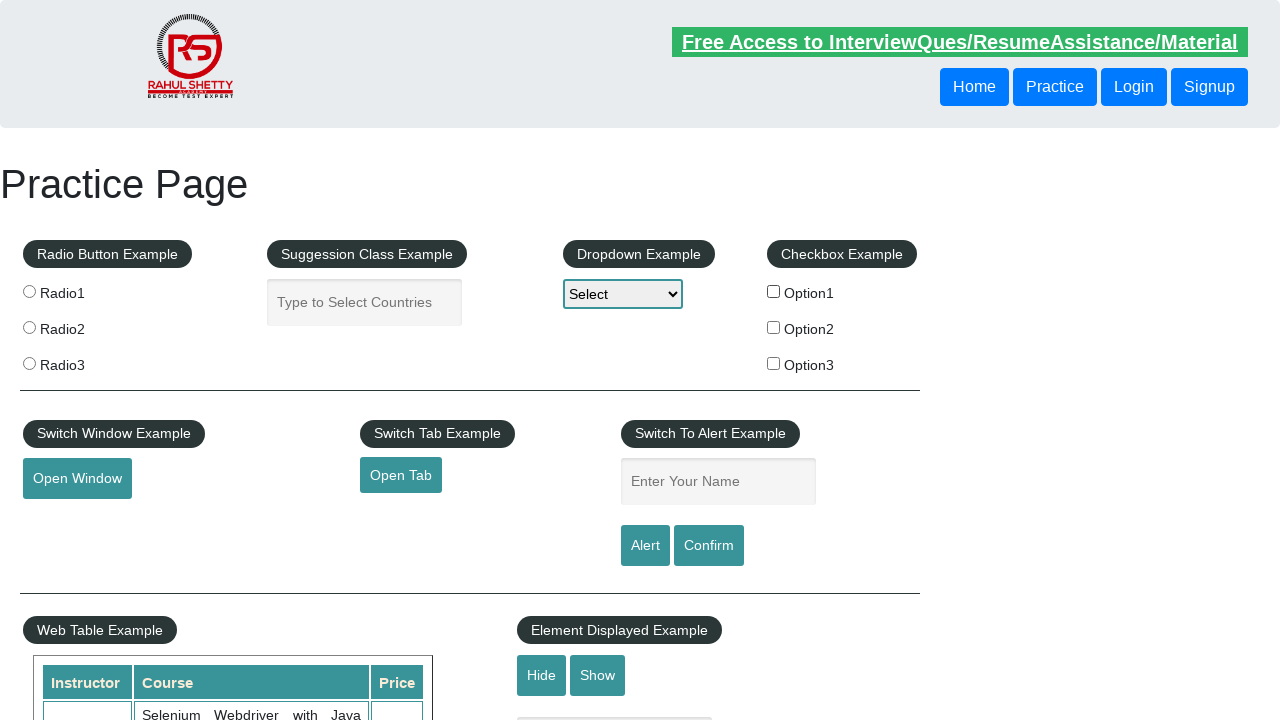

Verified checkbox is unchecked
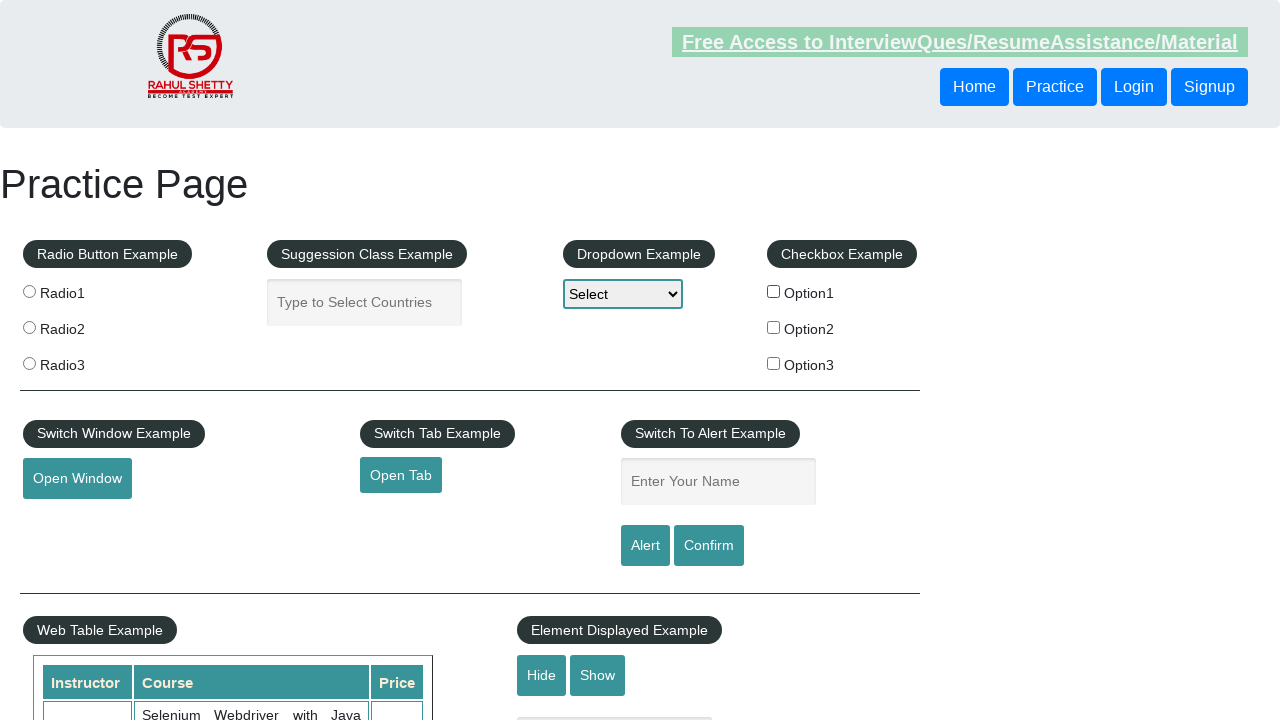

Counted total checkboxes on the page: 3
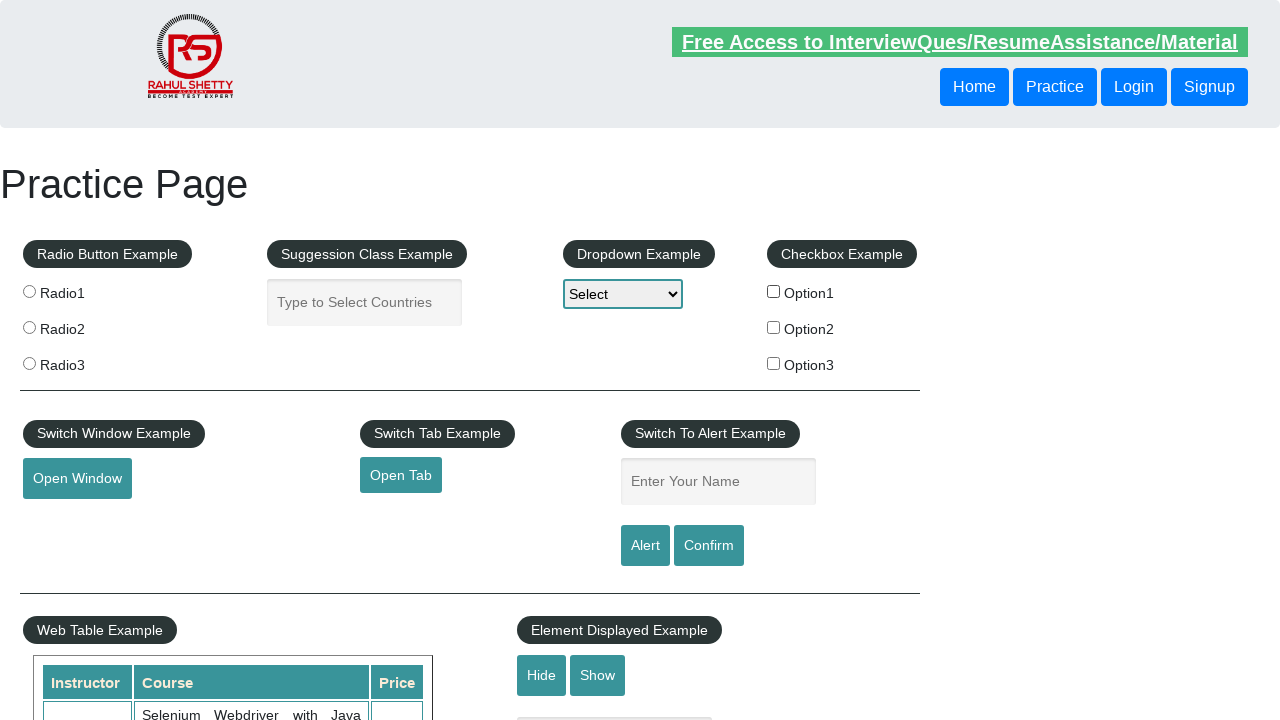

Printed checkbox count result: 3
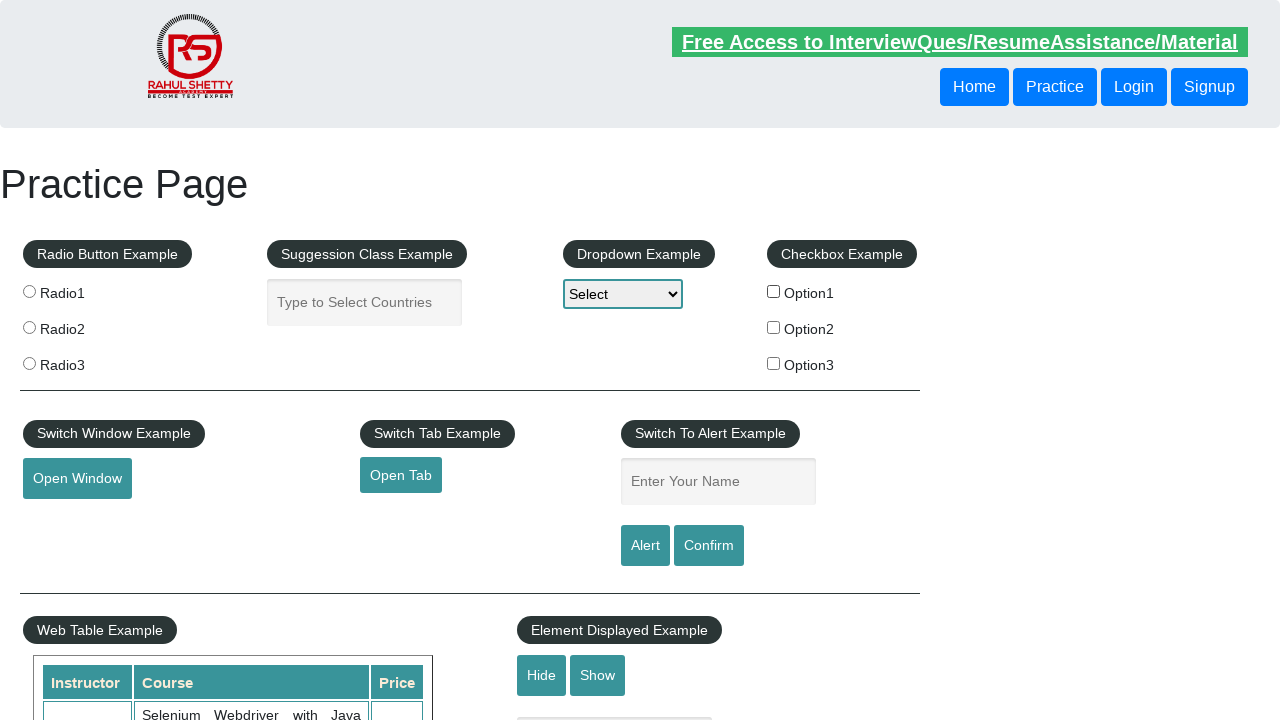

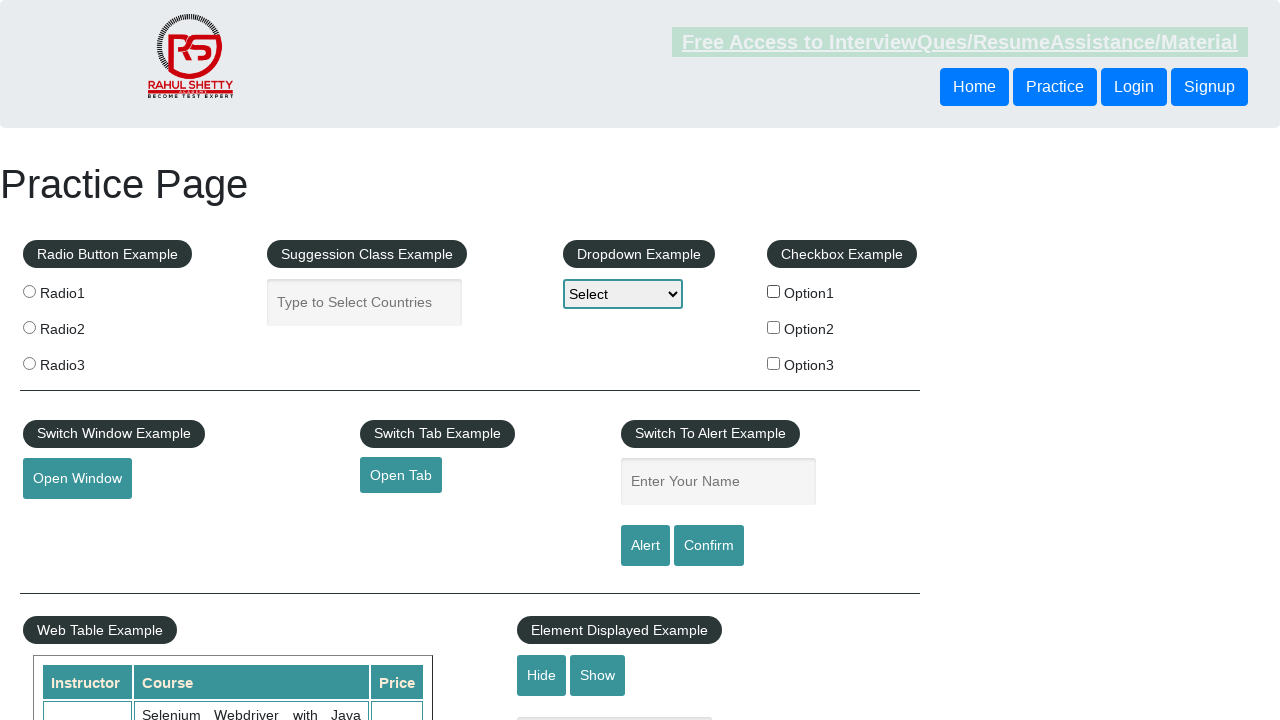